Tests the add/remove elements functionality on herokuapp by clicking the "Add Element" button multiple times and verifying the correct number of elements are created on the page.

Starting URL: https://the-internet.herokuapp.com/add_remove_elements/

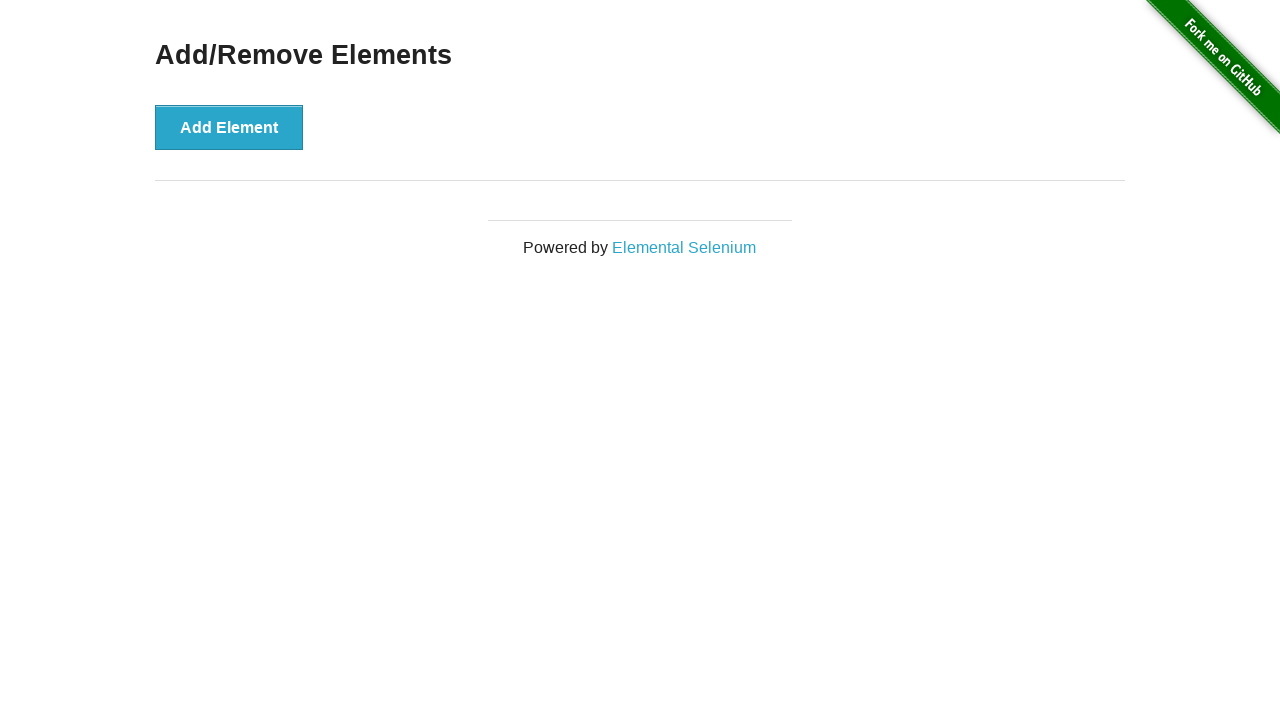

Waited for page header to load
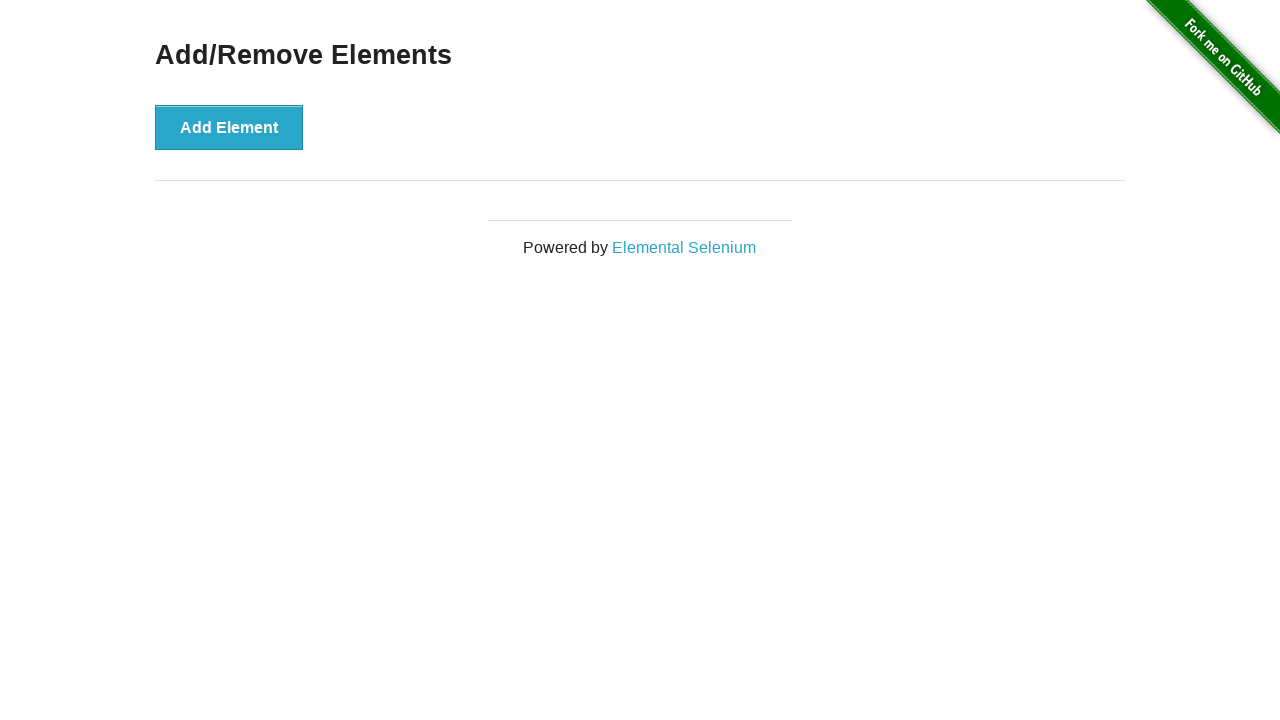

Retrieved header text content
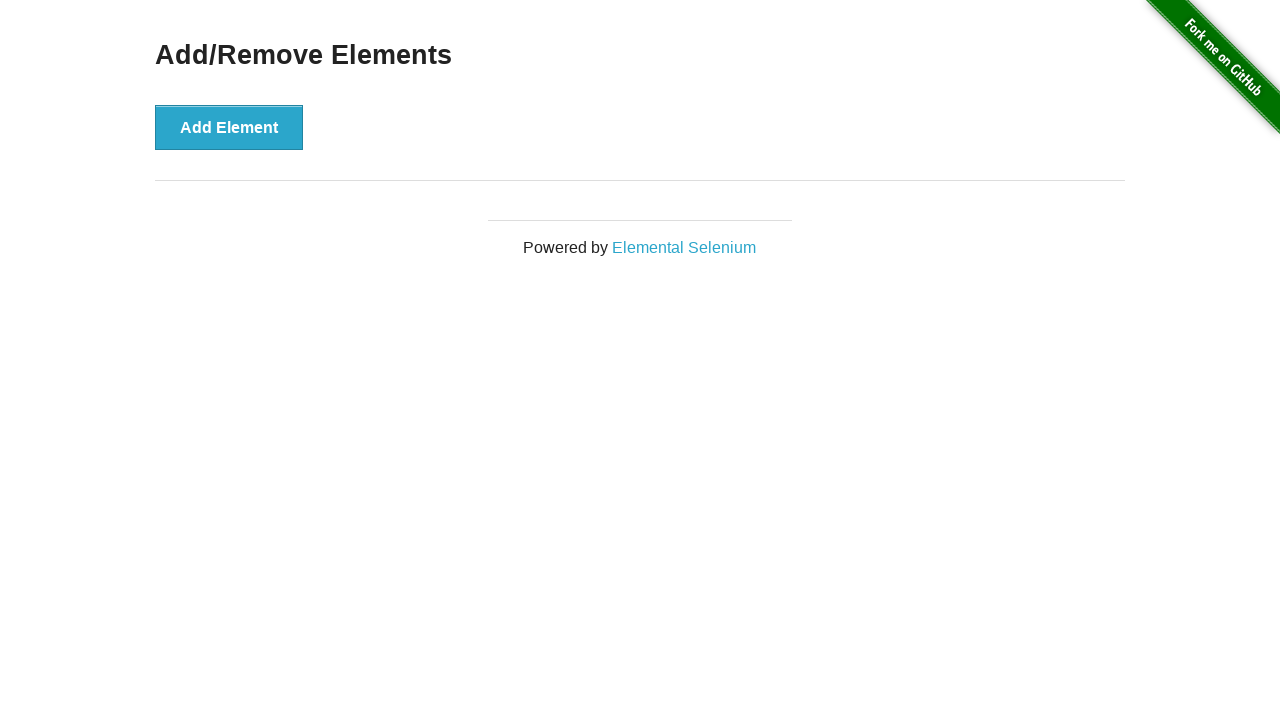

Verified page header is 'Add/Remove Elements'
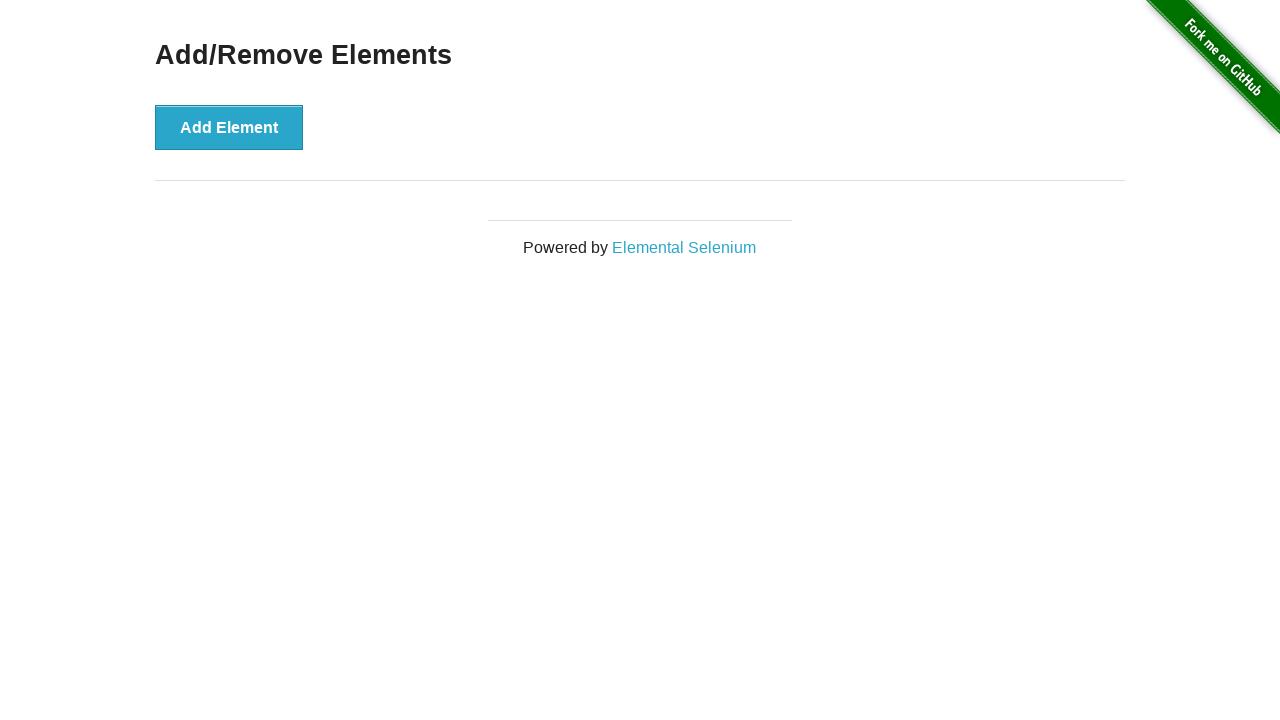

Clicked 'Add Element' button (click 1 of 5) at (229, 127) on button[onclick='addElement()']
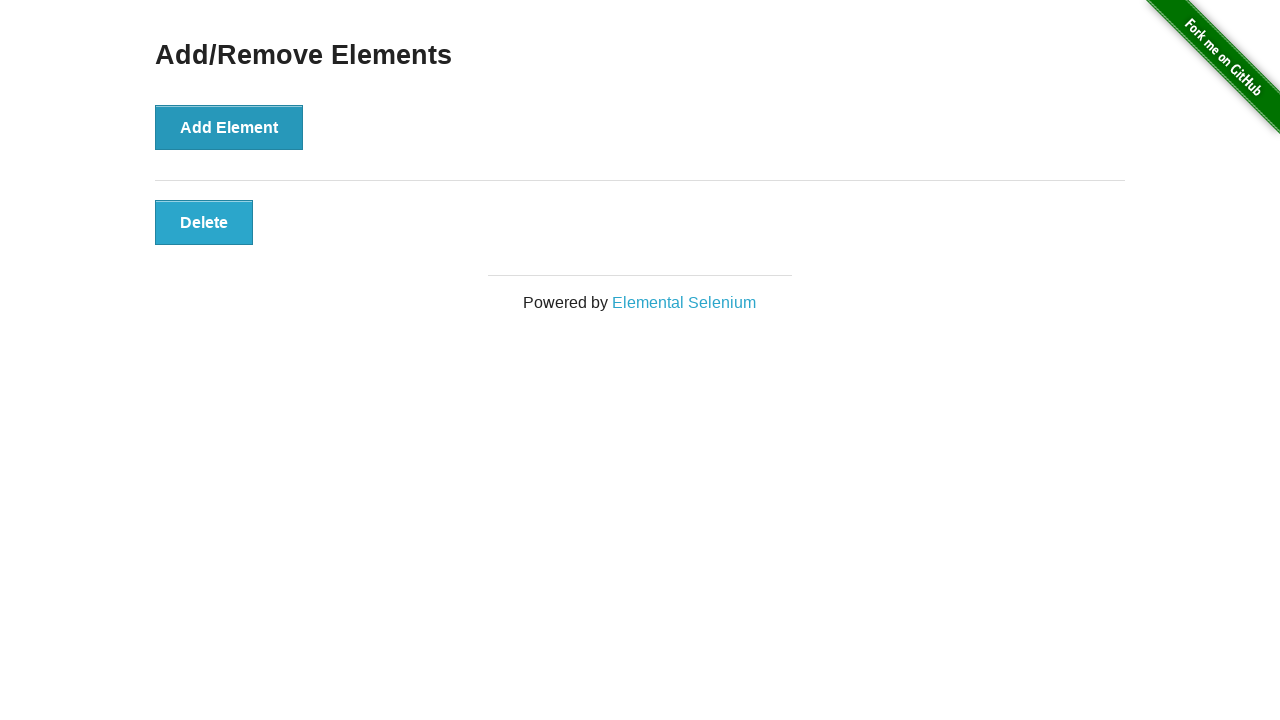

Clicked 'Add Element' button (click 2 of 5) at (229, 127) on button[onclick='addElement()']
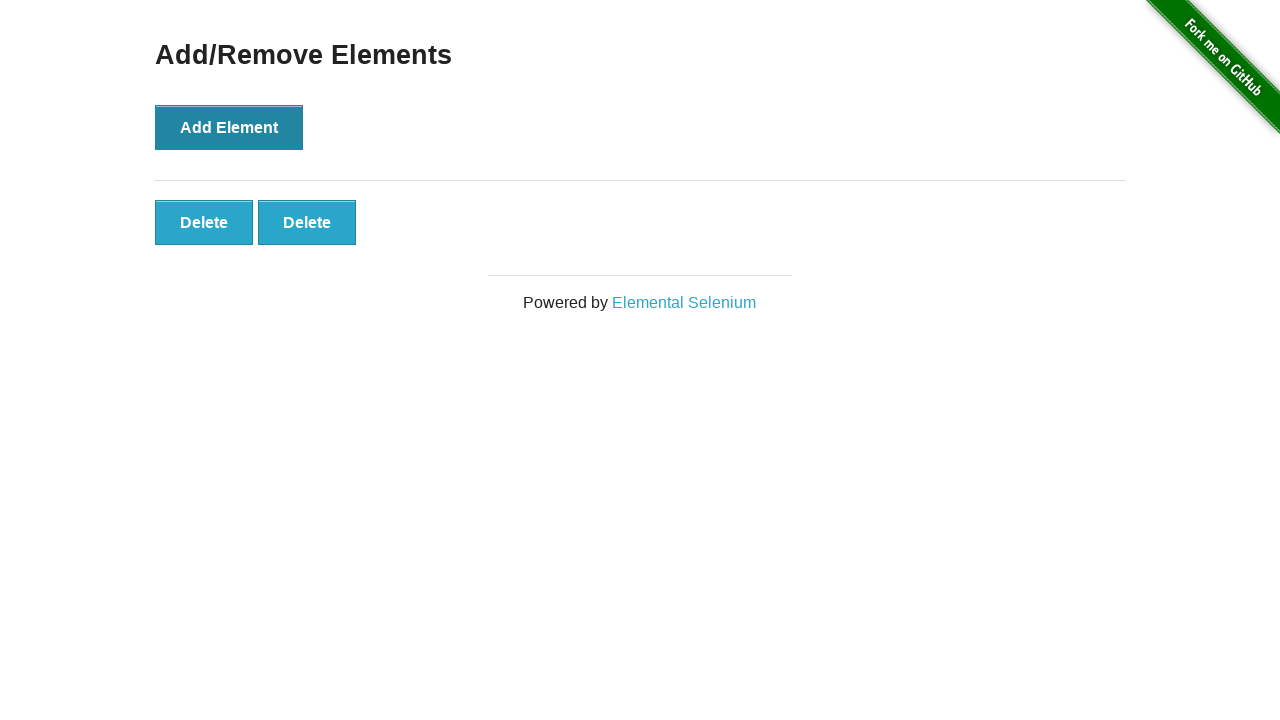

Clicked 'Add Element' button (click 3 of 5) at (229, 127) on button[onclick='addElement()']
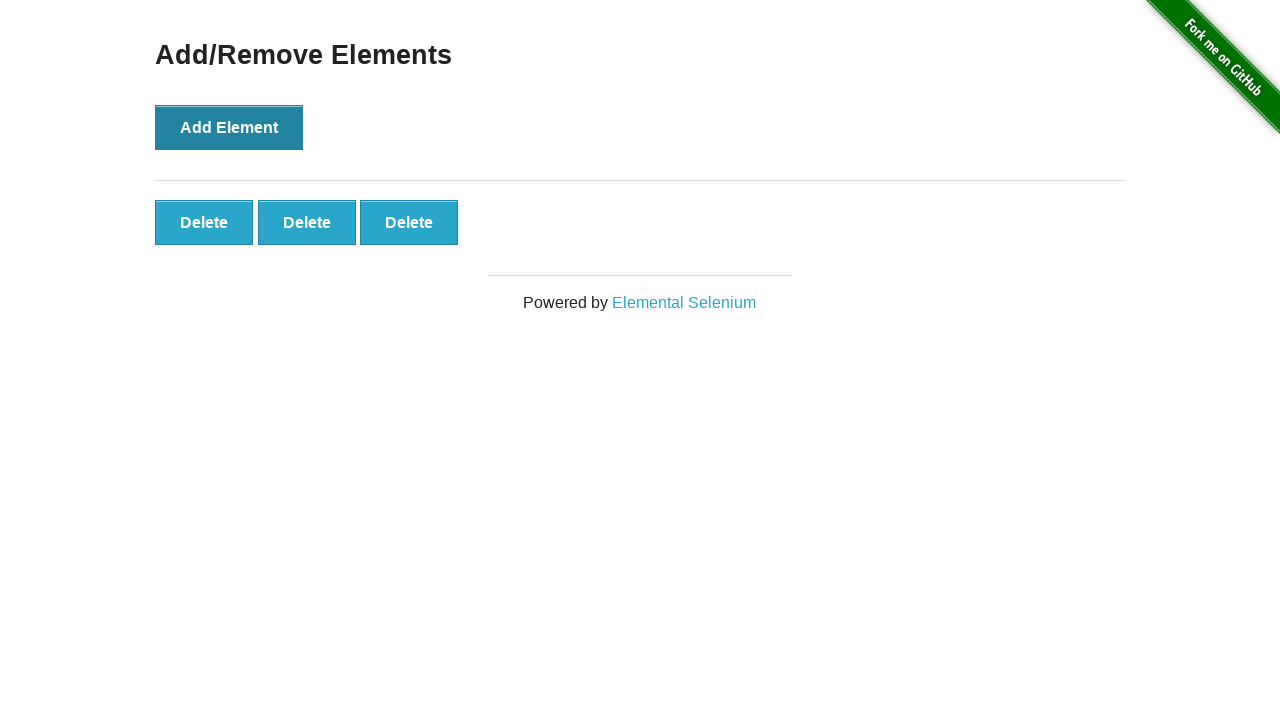

Clicked 'Add Element' button (click 4 of 5) at (229, 127) on button[onclick='addElement()']
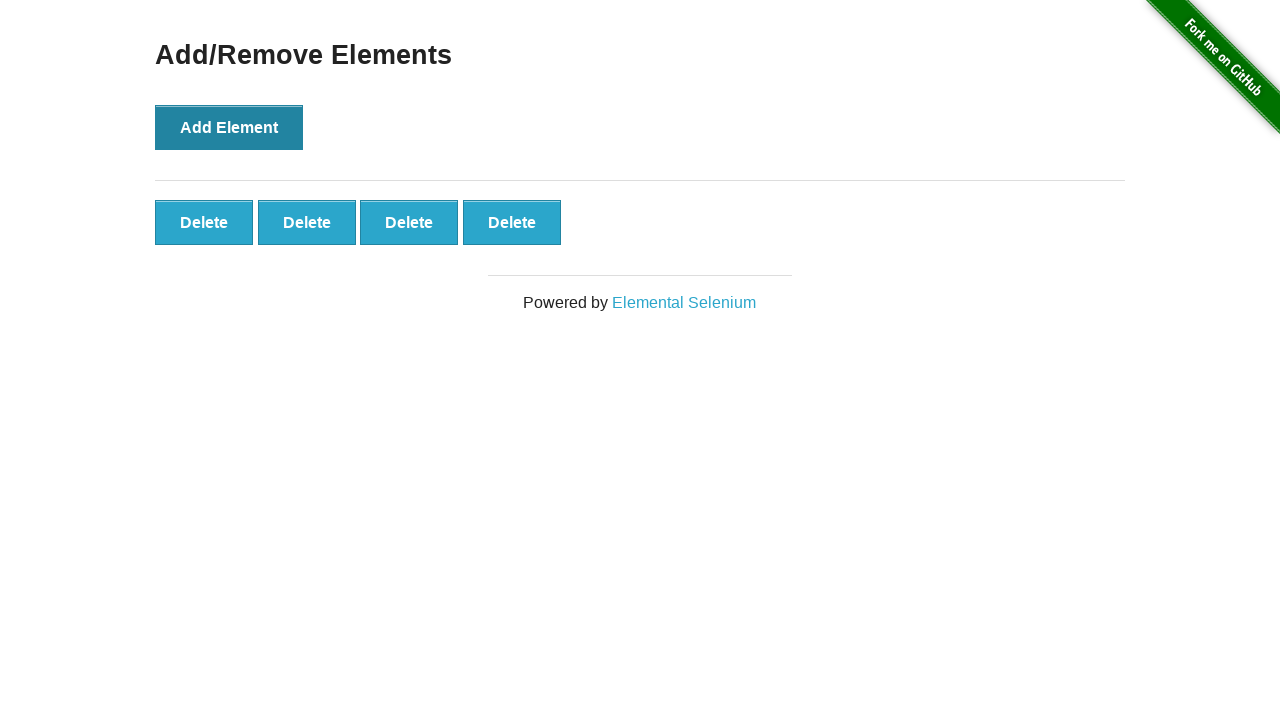

Clicked 'Add Element' button (click 5 of 5) at (229, 127) on button[onclick='addElement()']
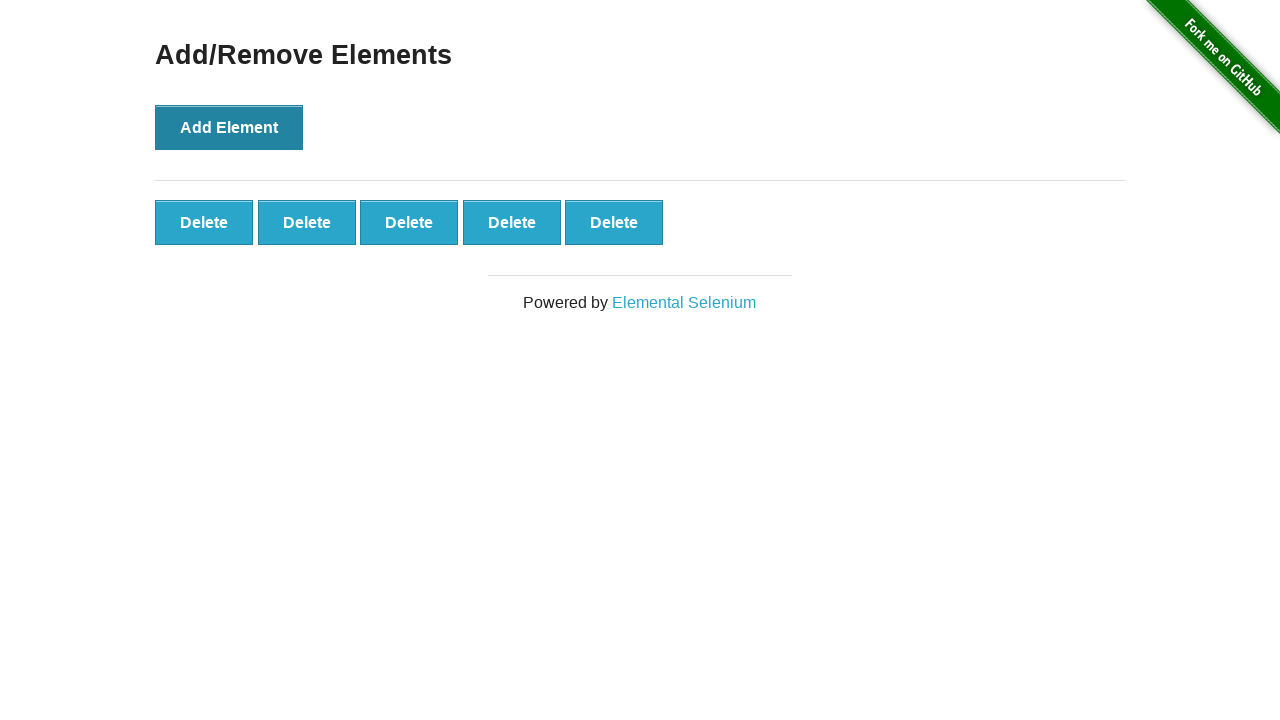

Waited for added elements to appear on page
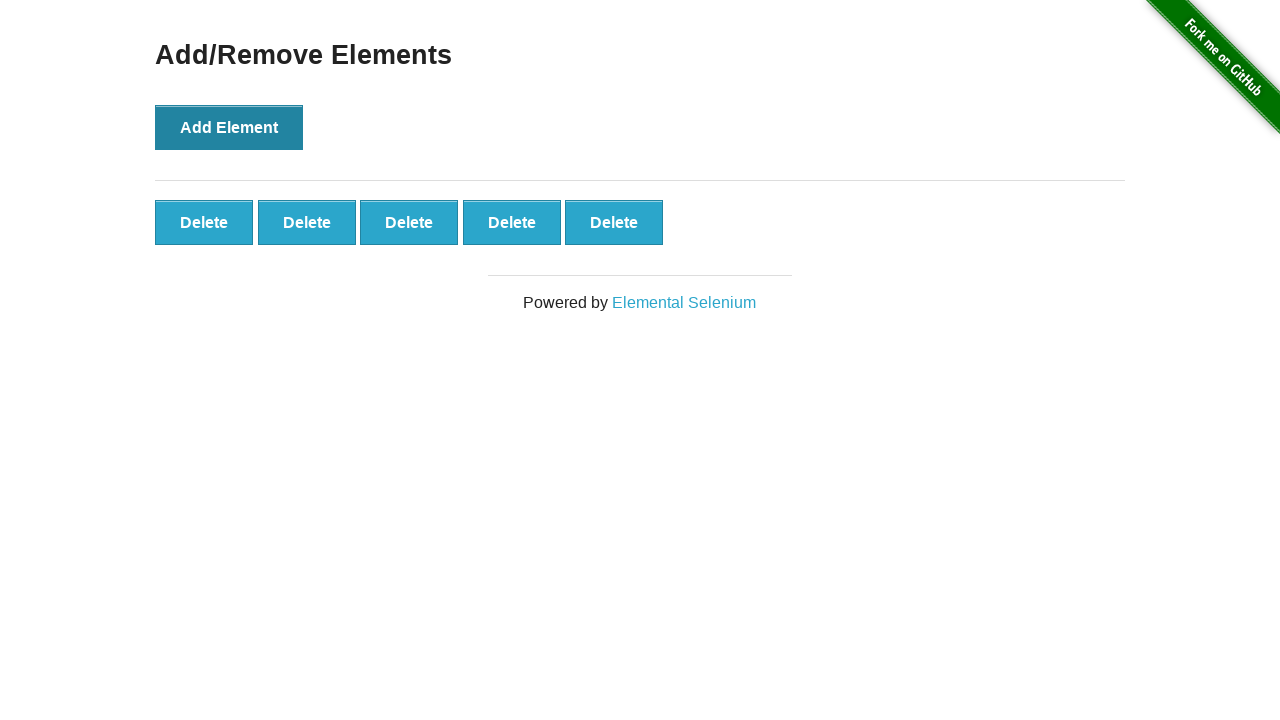

Counted 5 added elements on the page
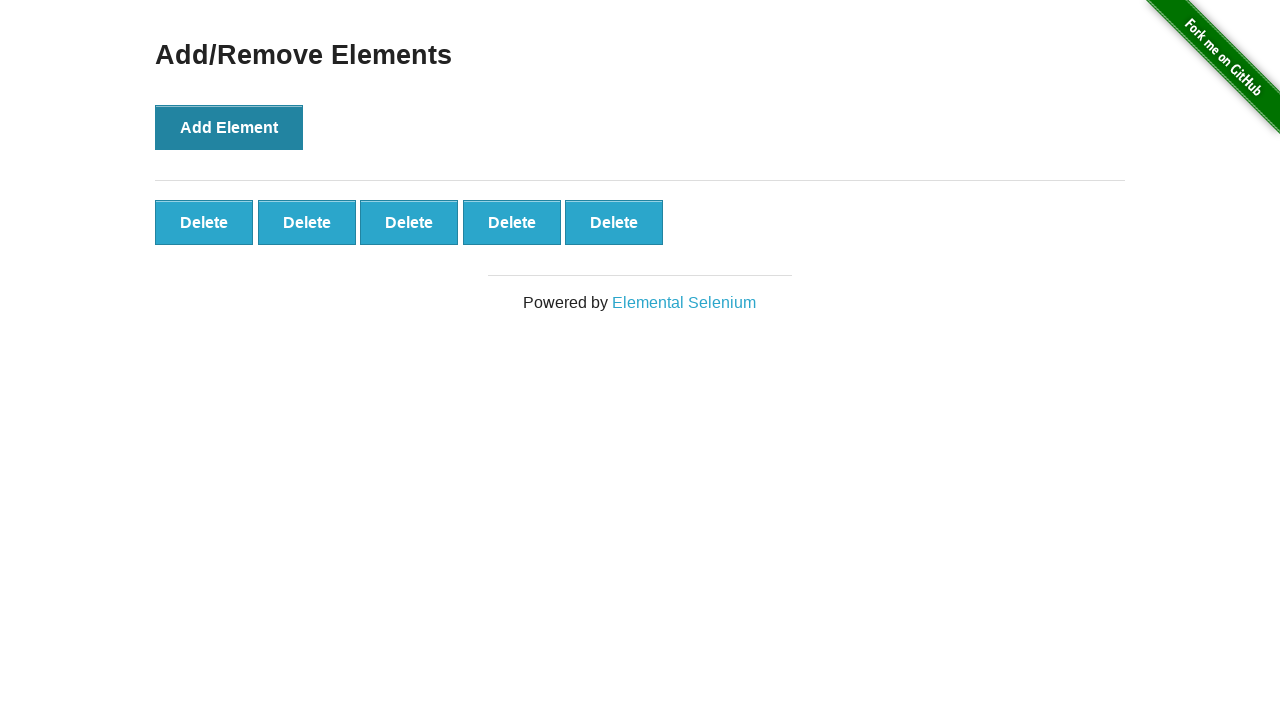

Verified correct number of elements created (5 == 5)
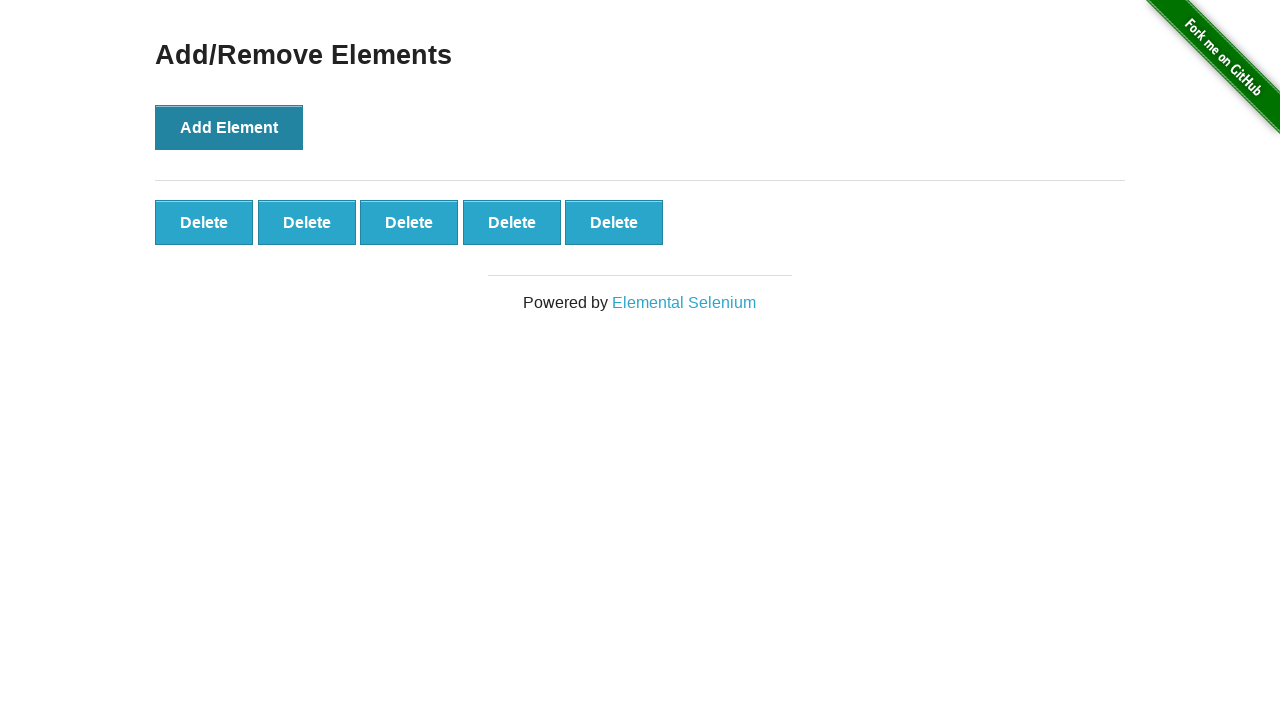

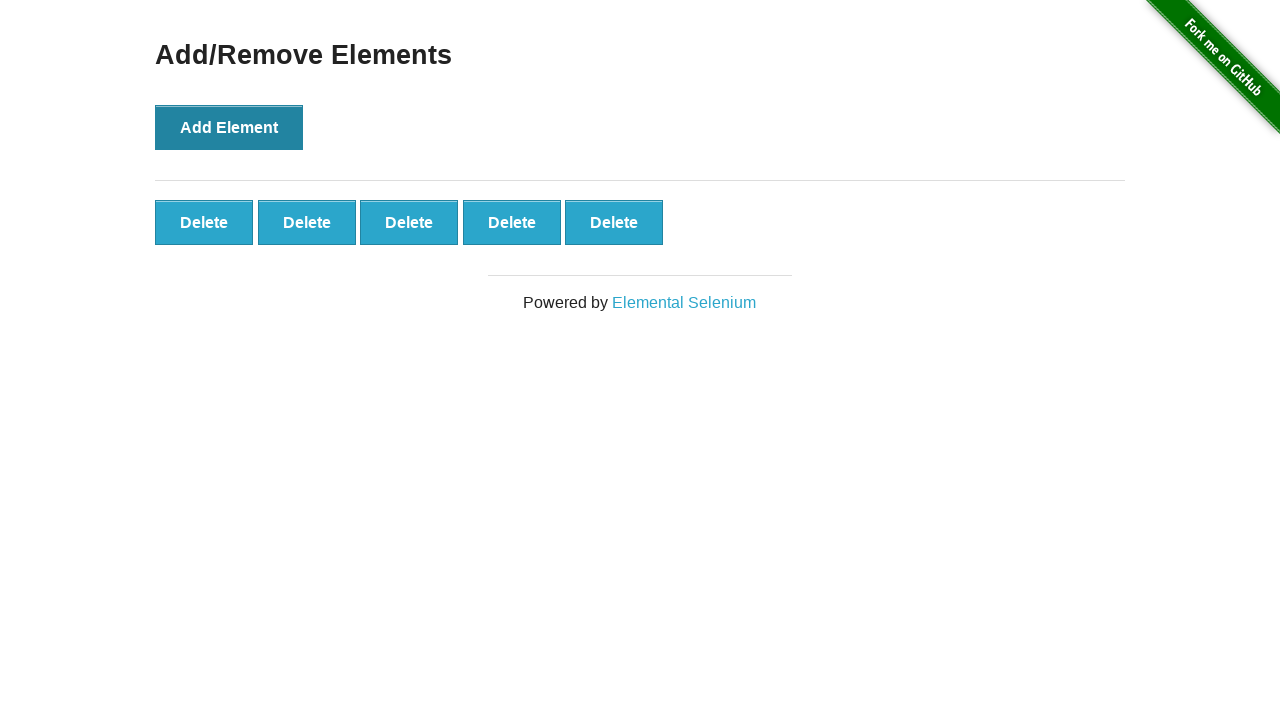